Tests navigation to the web form page by clicking the web form link and verifying the header text displays "Web form"

Starting URL: https://bonigarcia.dev/selenium-webdriver-java/

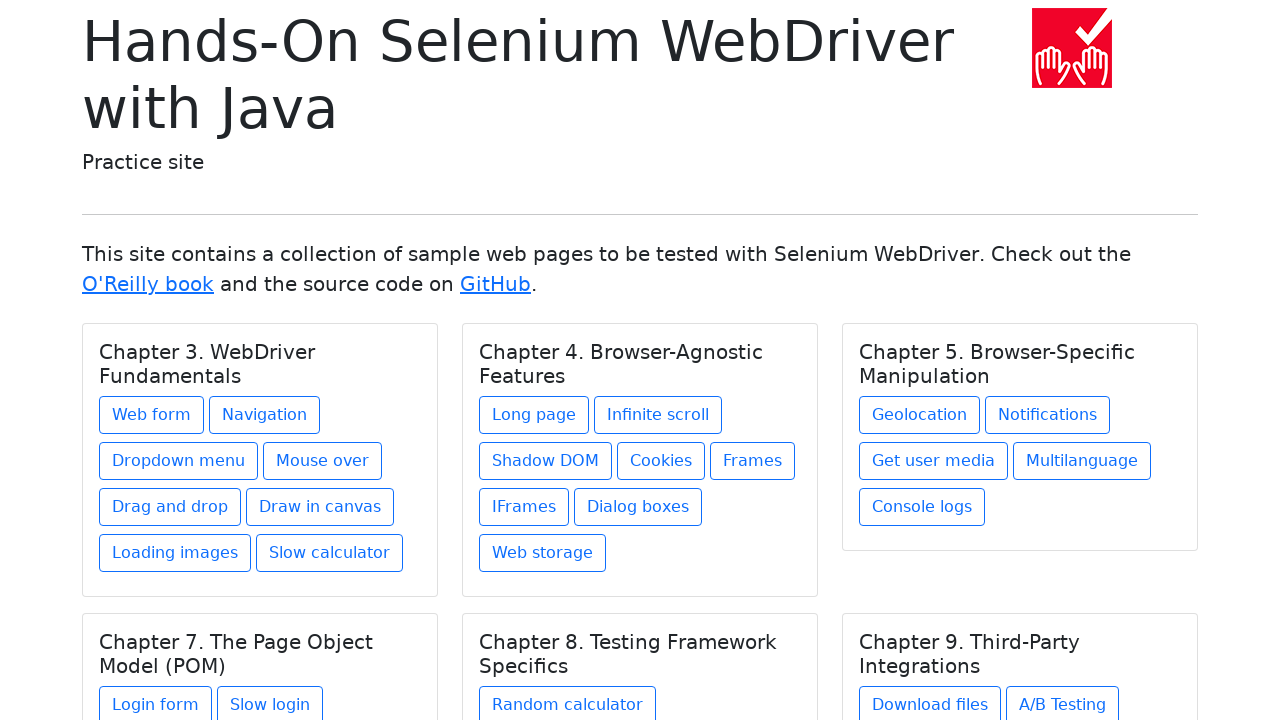

Navigated to starting URL
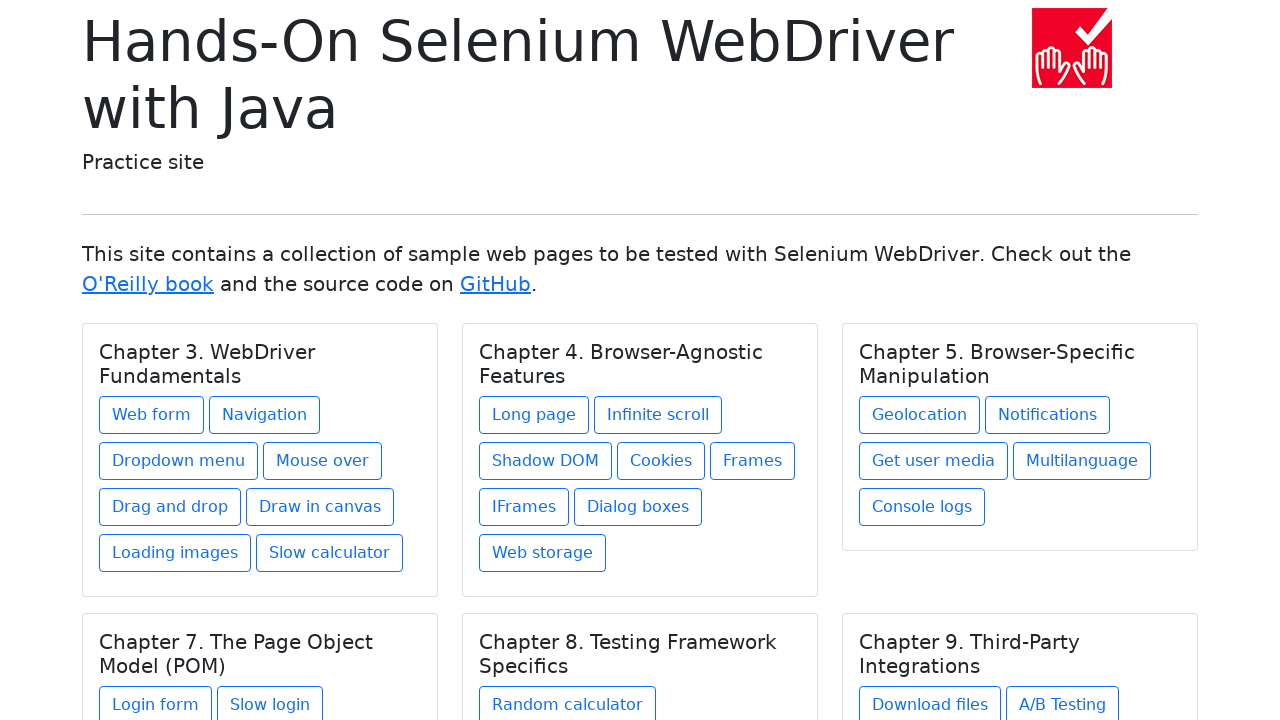

Clicked on the web form link at (152, 415) on a[href='web-form.html']
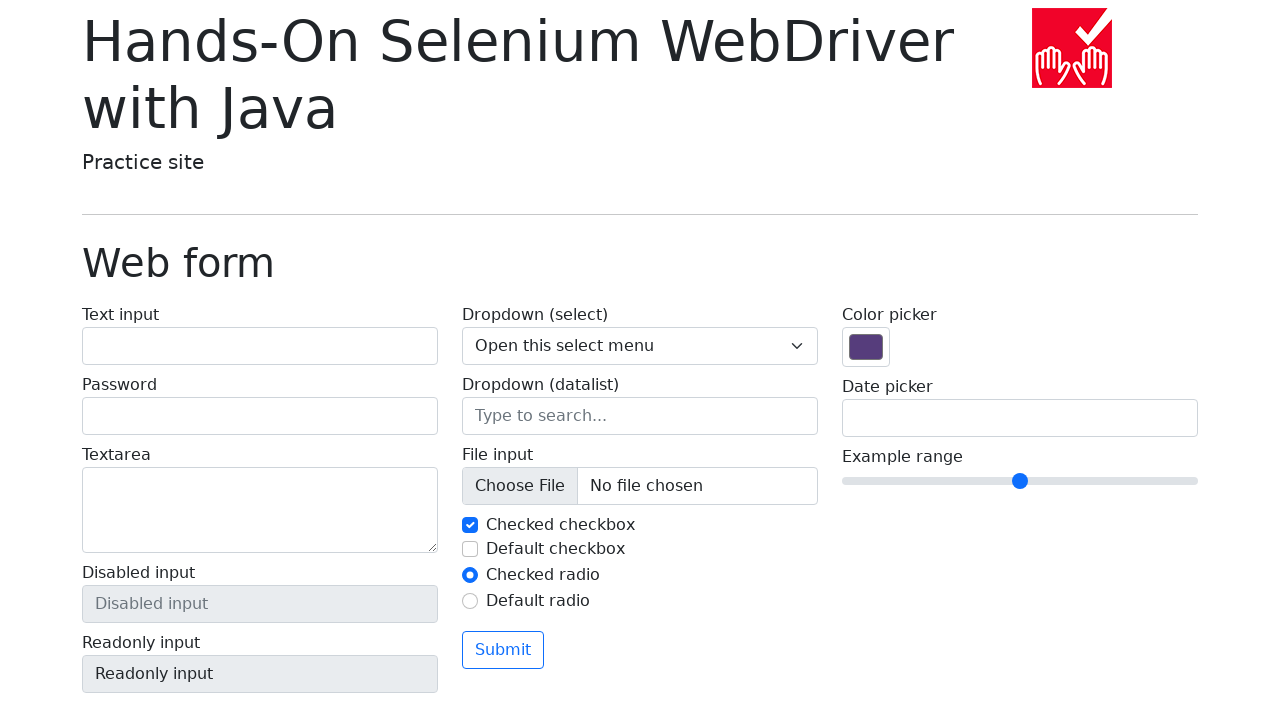

Web form header element loaded
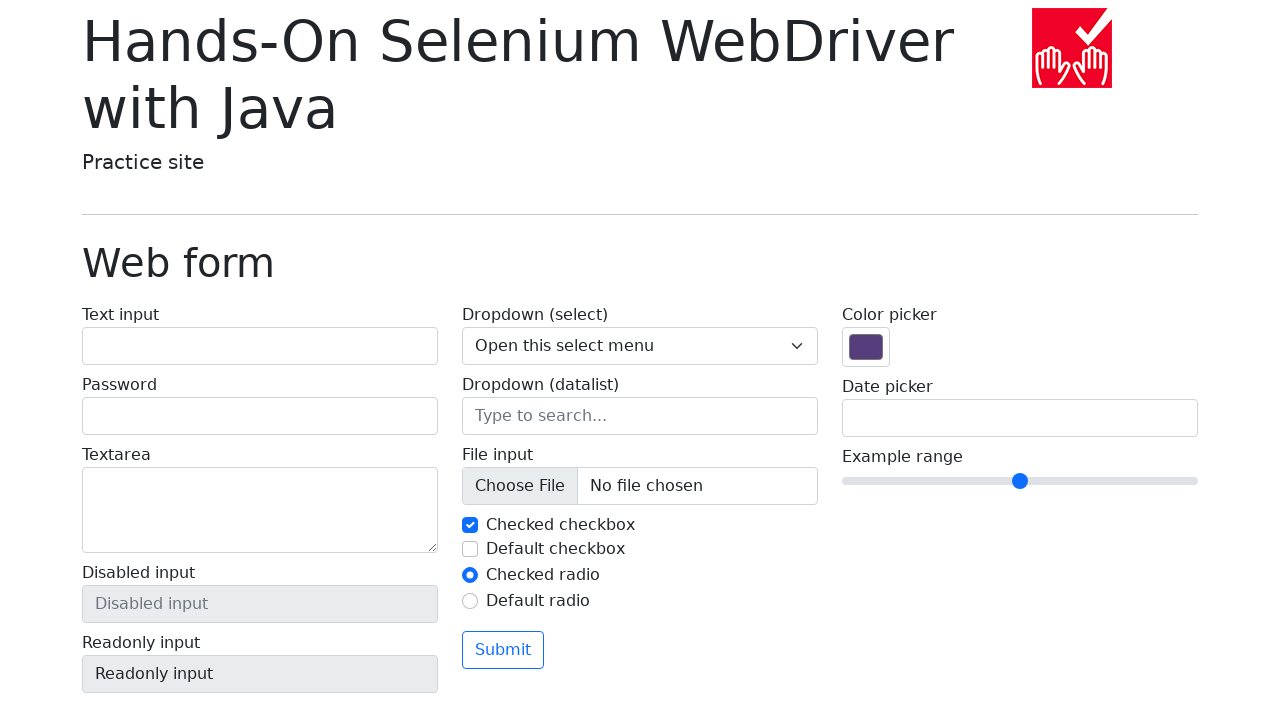

Verified header text displays 'Web form'
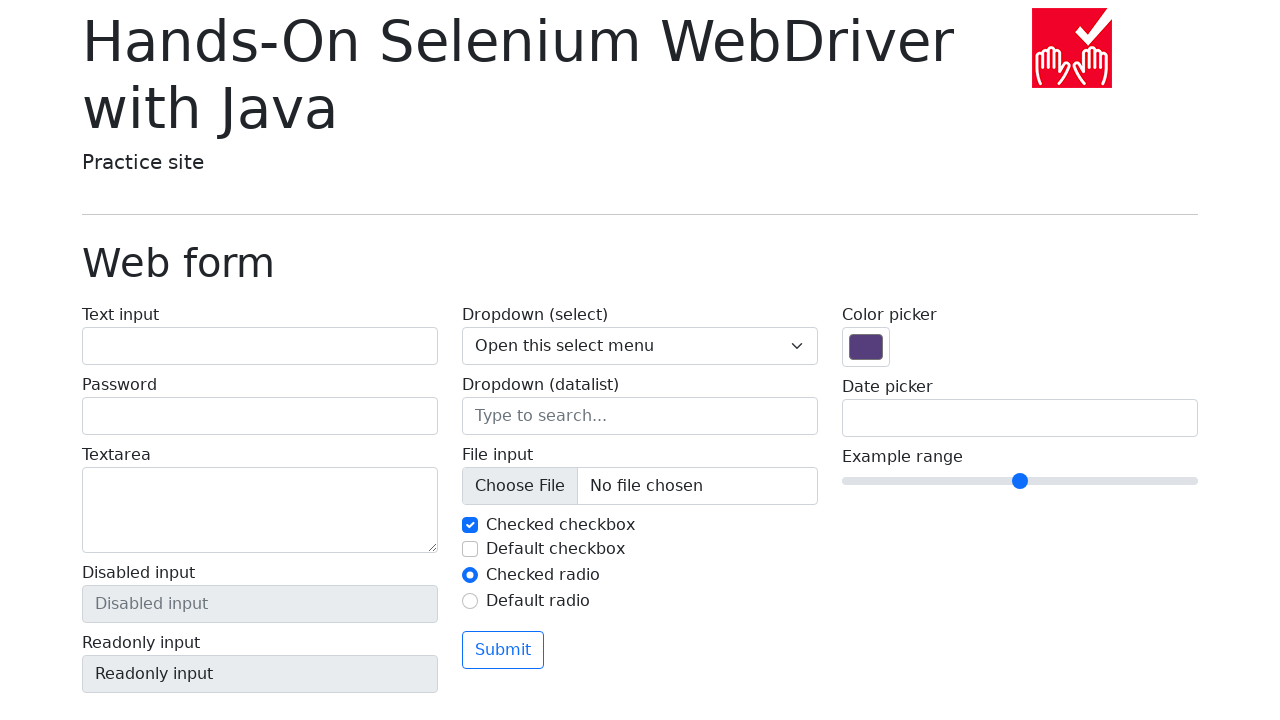

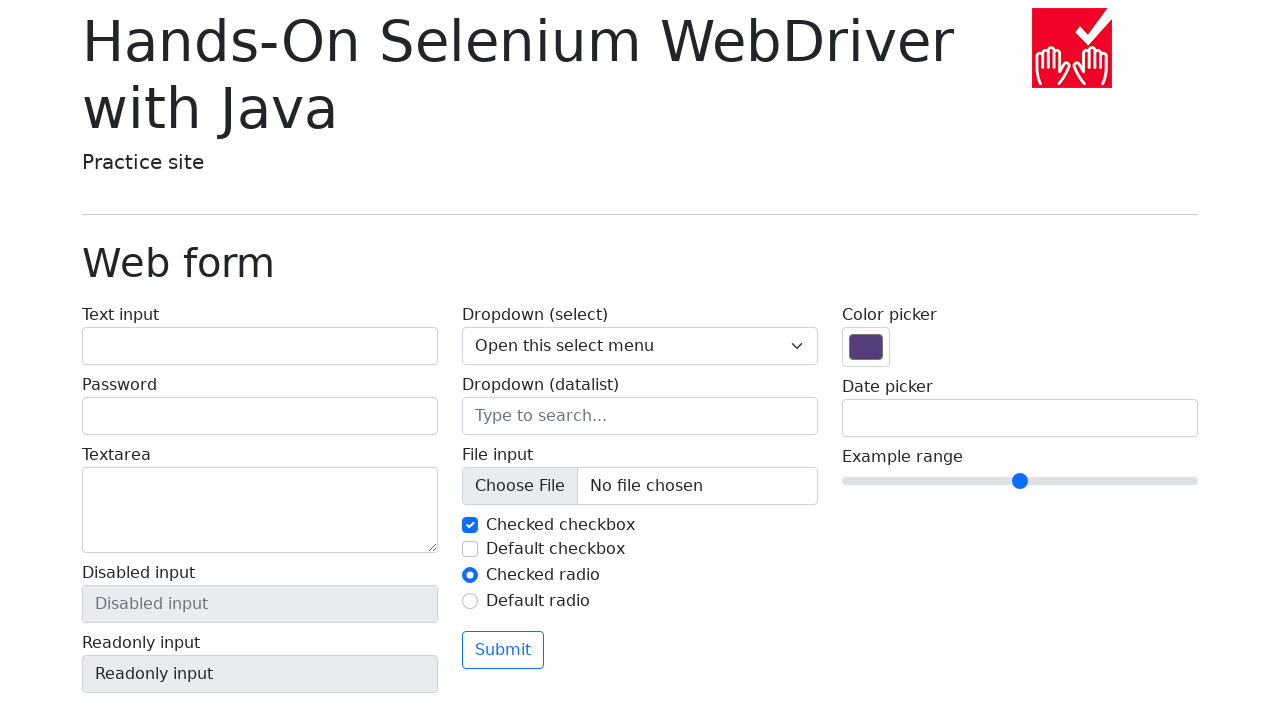